Navigates to a demo application page and clicks on an icon element

Starting URL: https://demo.applitools.com/app.html

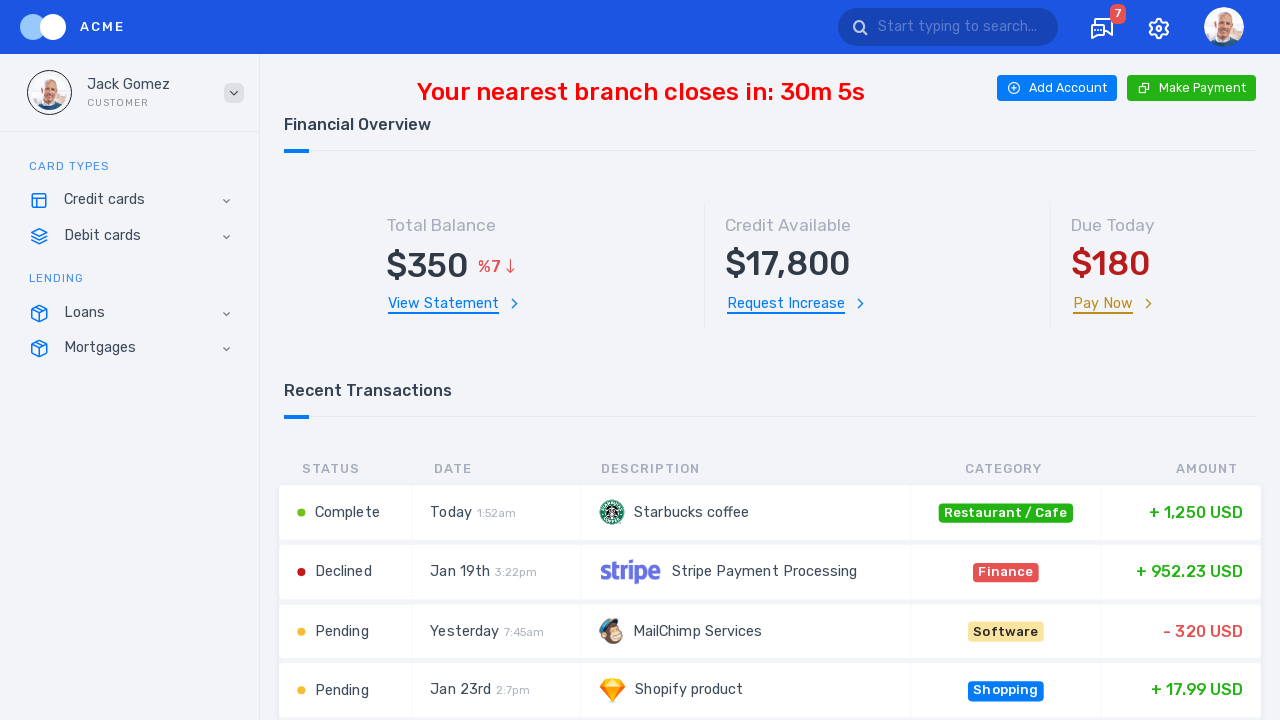

Navigated to demo application page
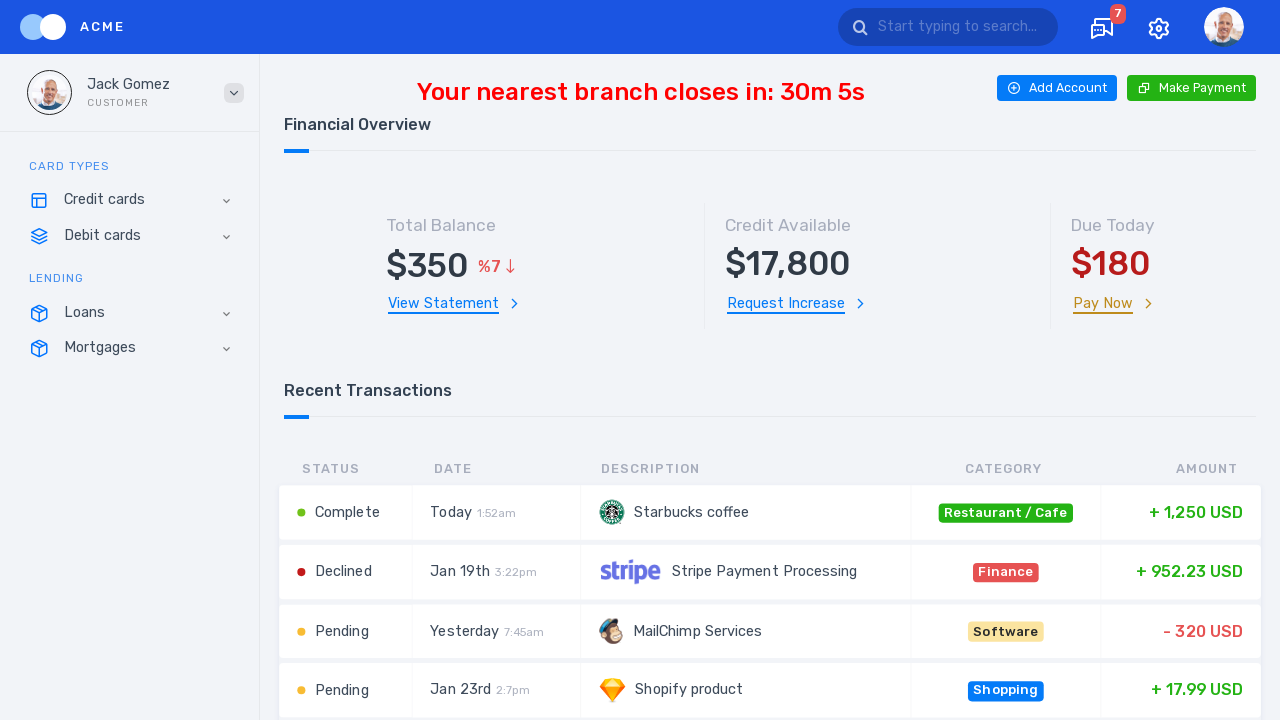

Clicked on the 5th icon element at (44, 313) on (//div[@class='icon-w'])[5]
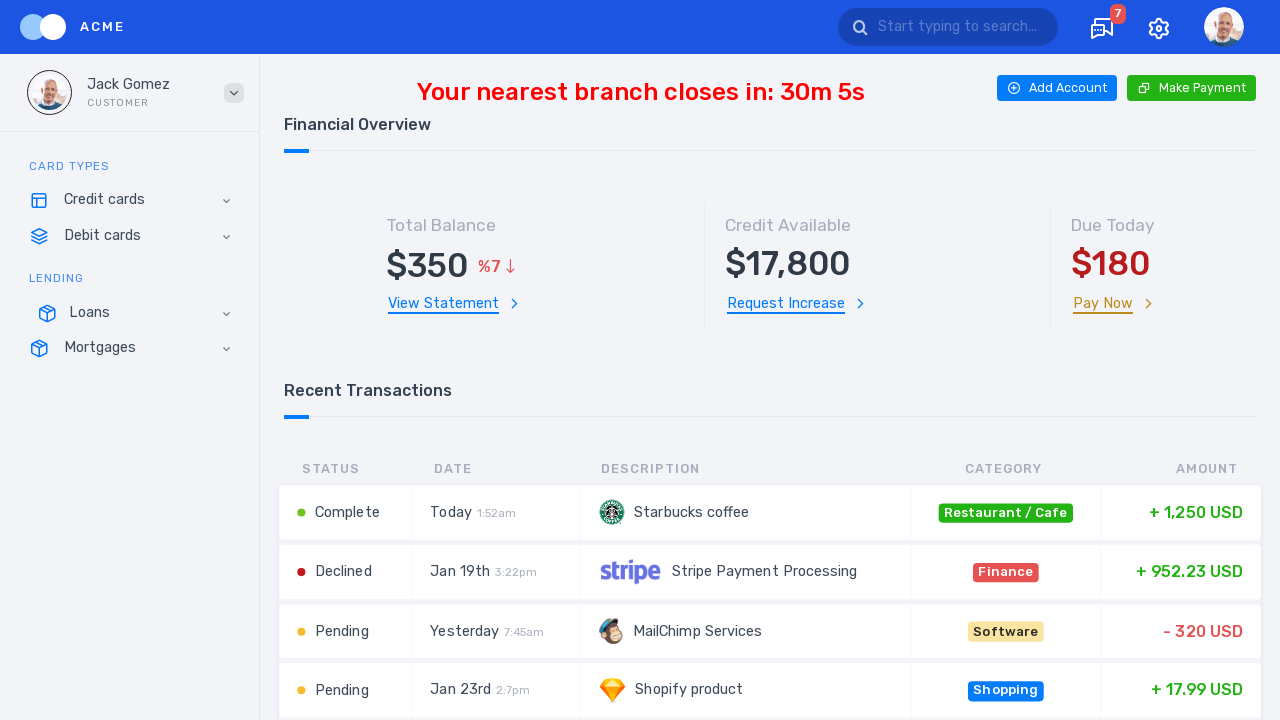

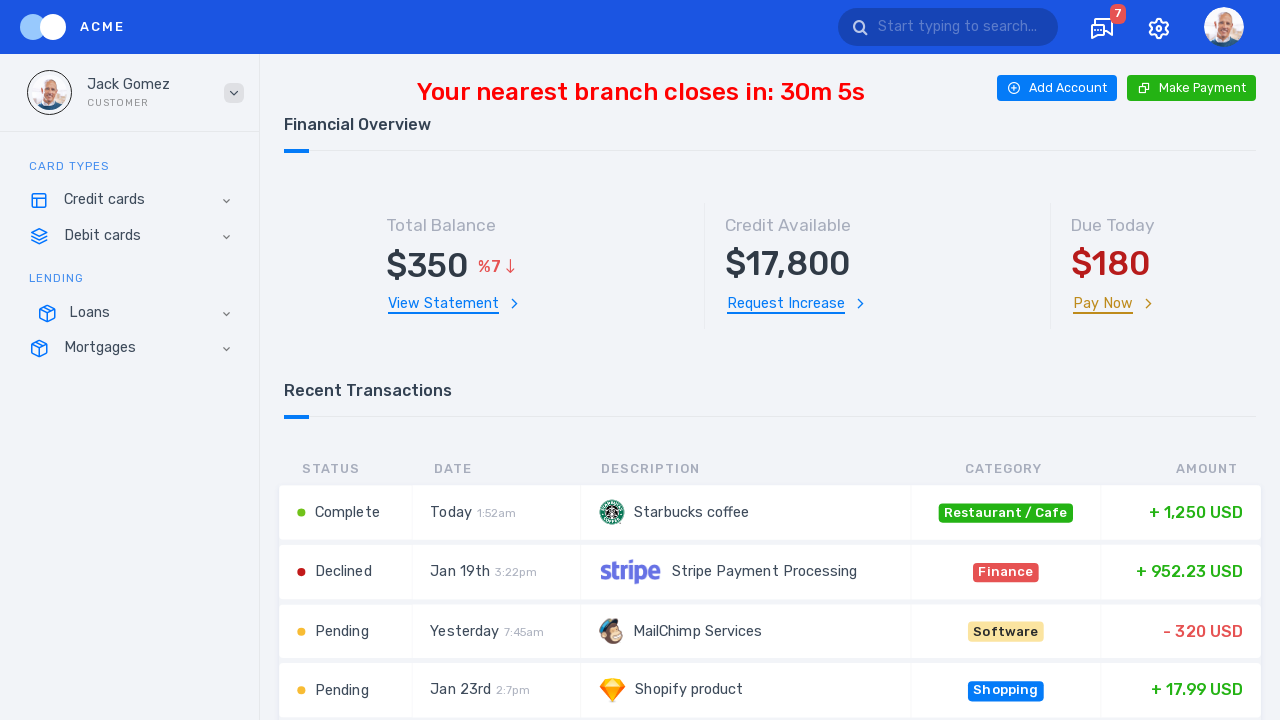